Tests handling JavaScript prompt dialog by entering text and accepting it

Starting URL: https://bonigarcia.dev/selenium-webdriver-java/dialog-boxes.html

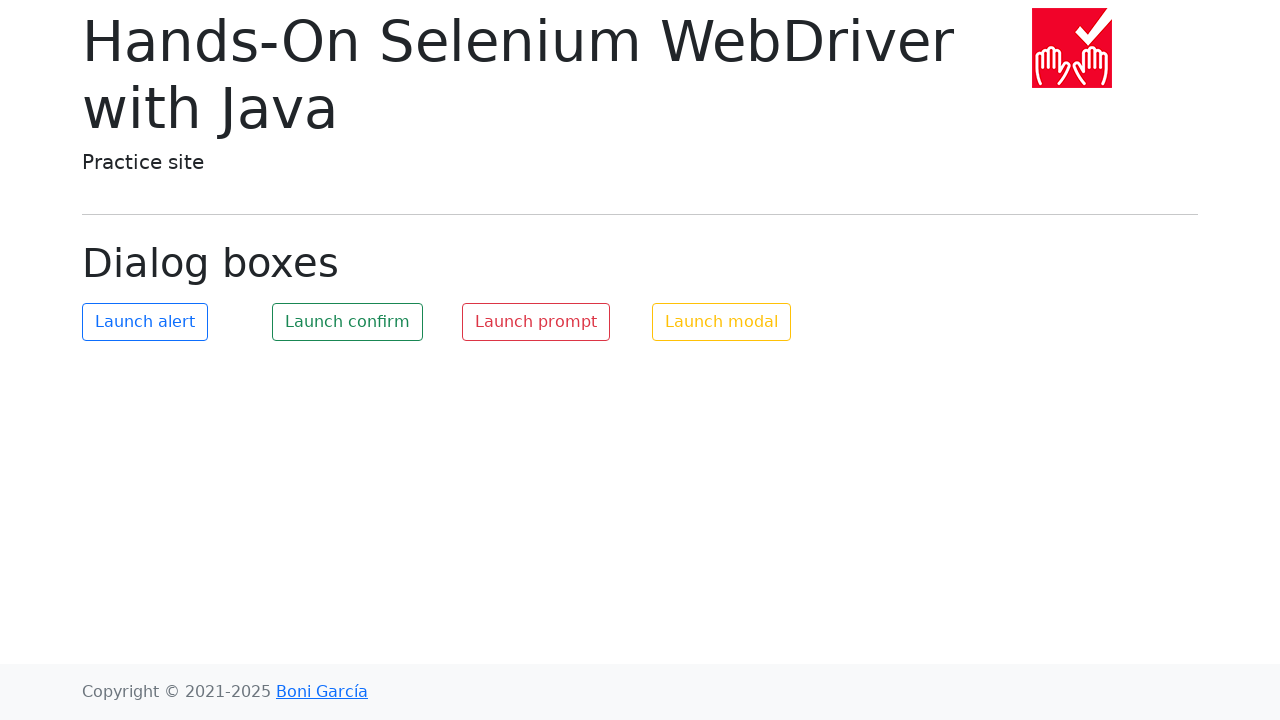

Set up dialog handler to accept prompt with 'Java Test'
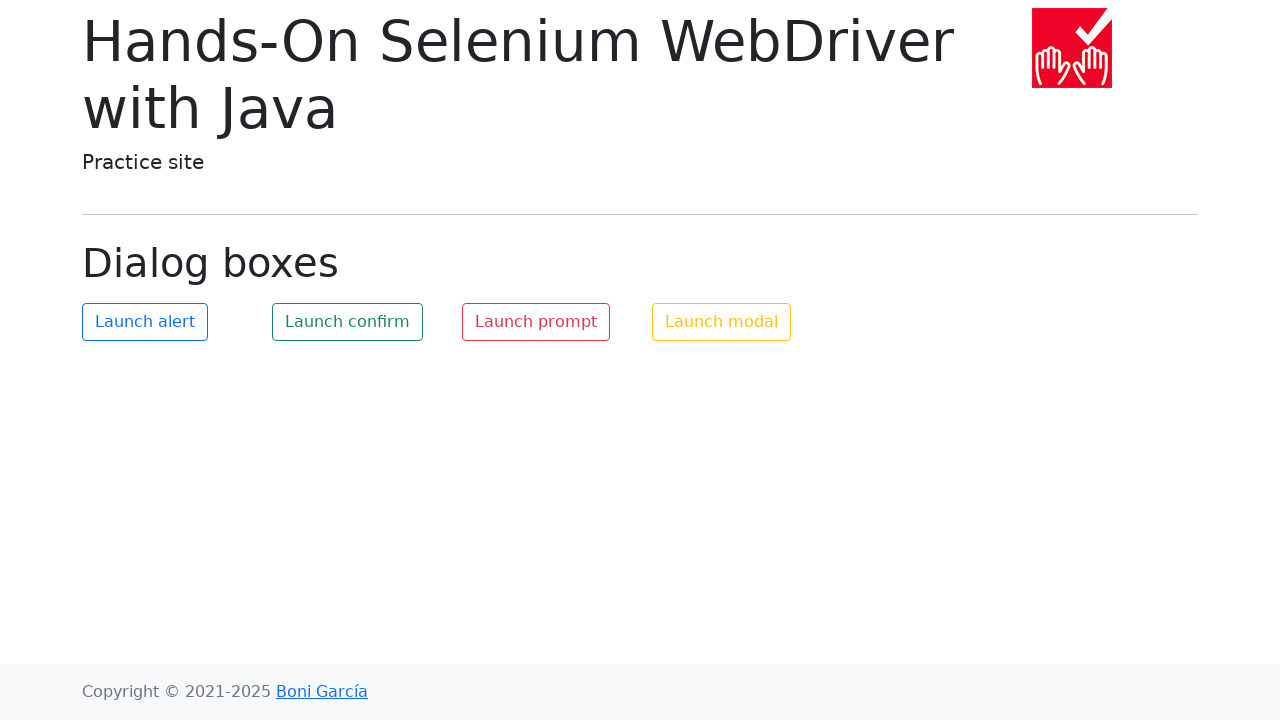

Clicked button to trigger JavaScript prompt dialog at (536, 322) on #my-prompt
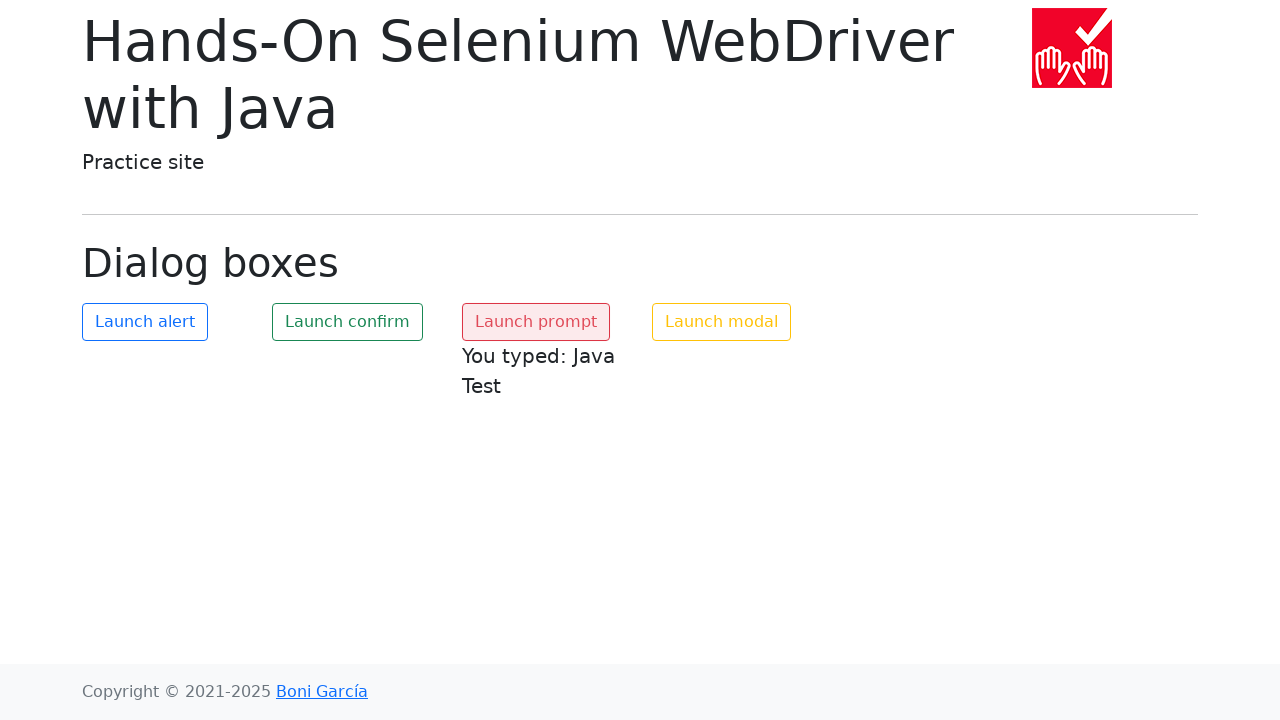

Retrieved prompt text from the page
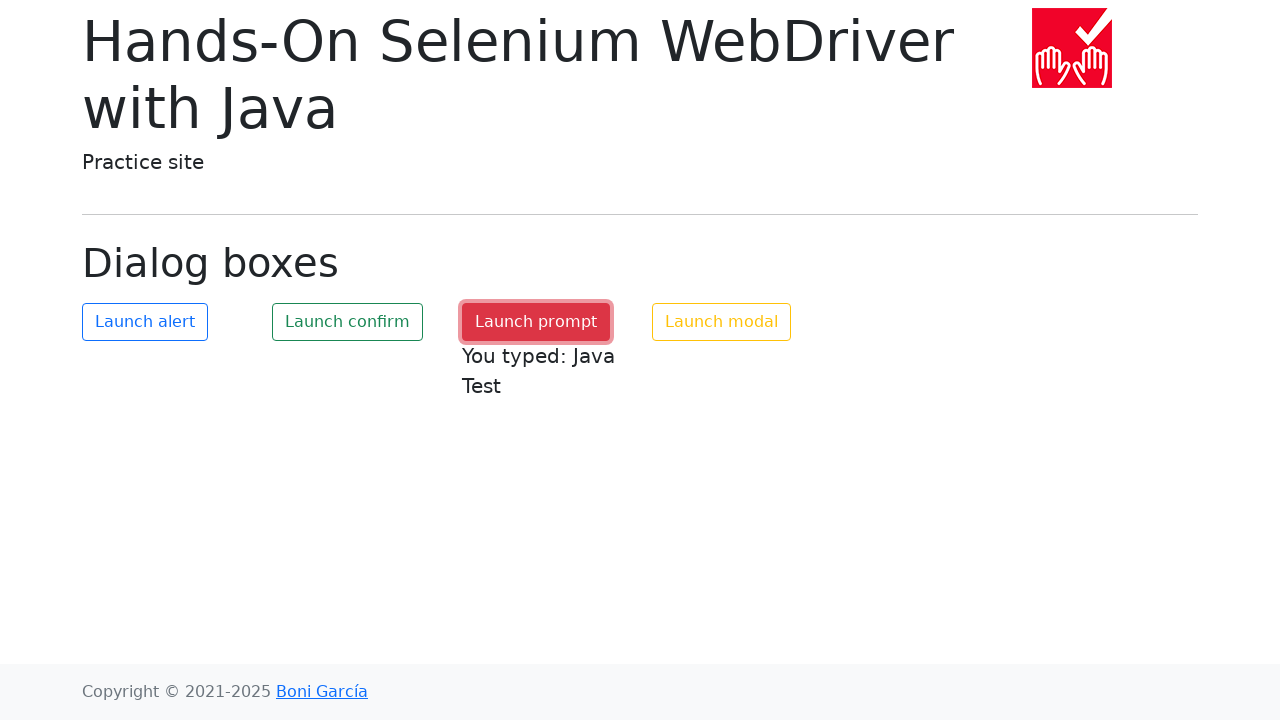

Printed prompt text to console
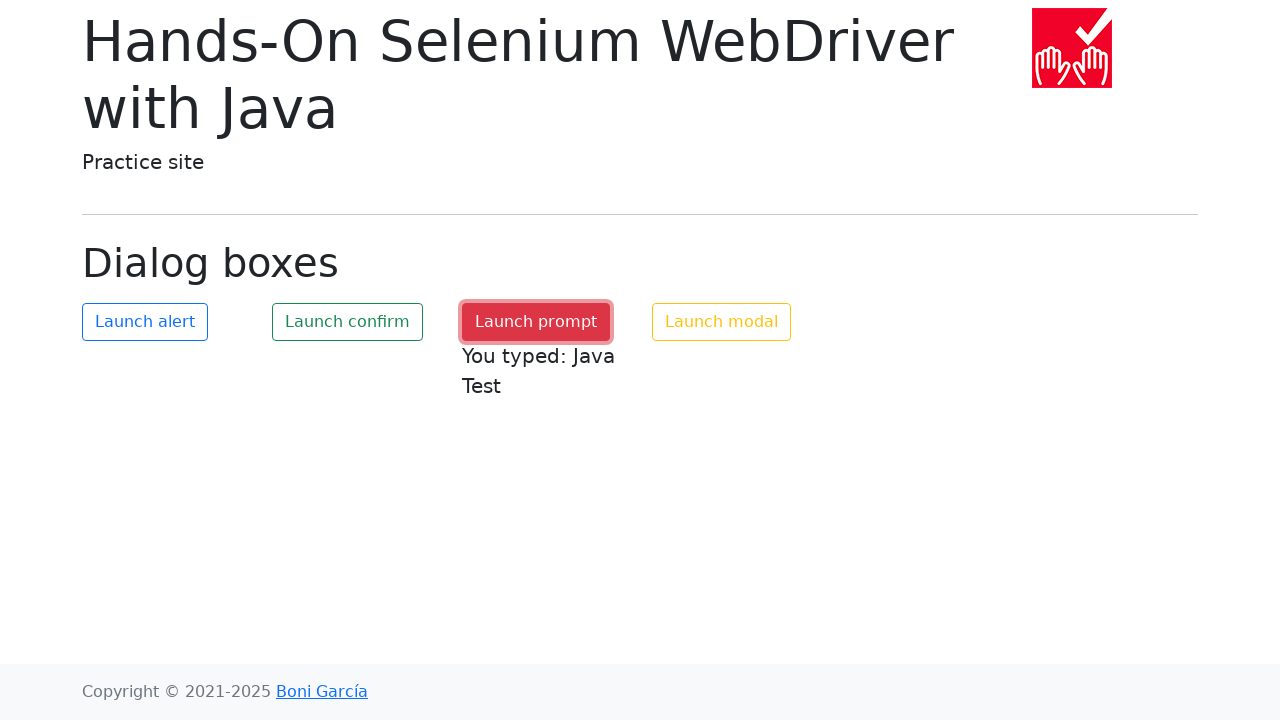

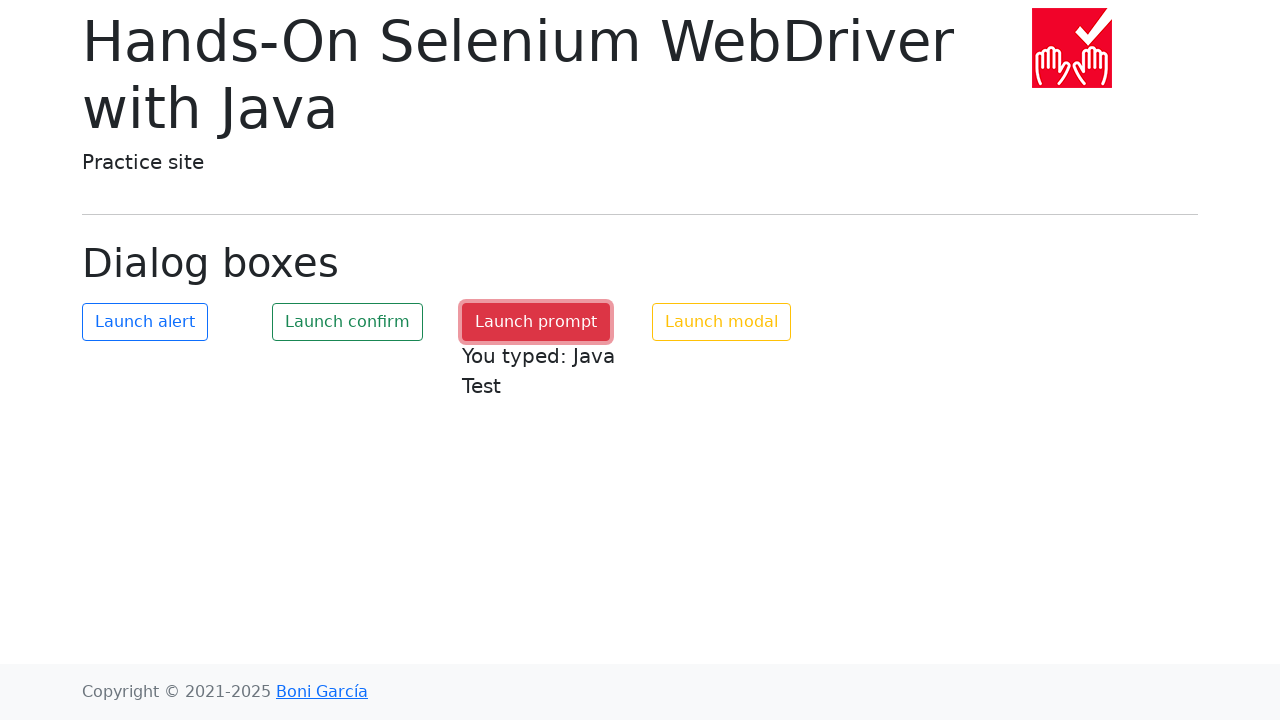